Tests dropdown menu interaction by clicking a navigation dropdown toggle and selecting the 5th menu item

Starting URL: https://practice.expandtesting.com/dropdown

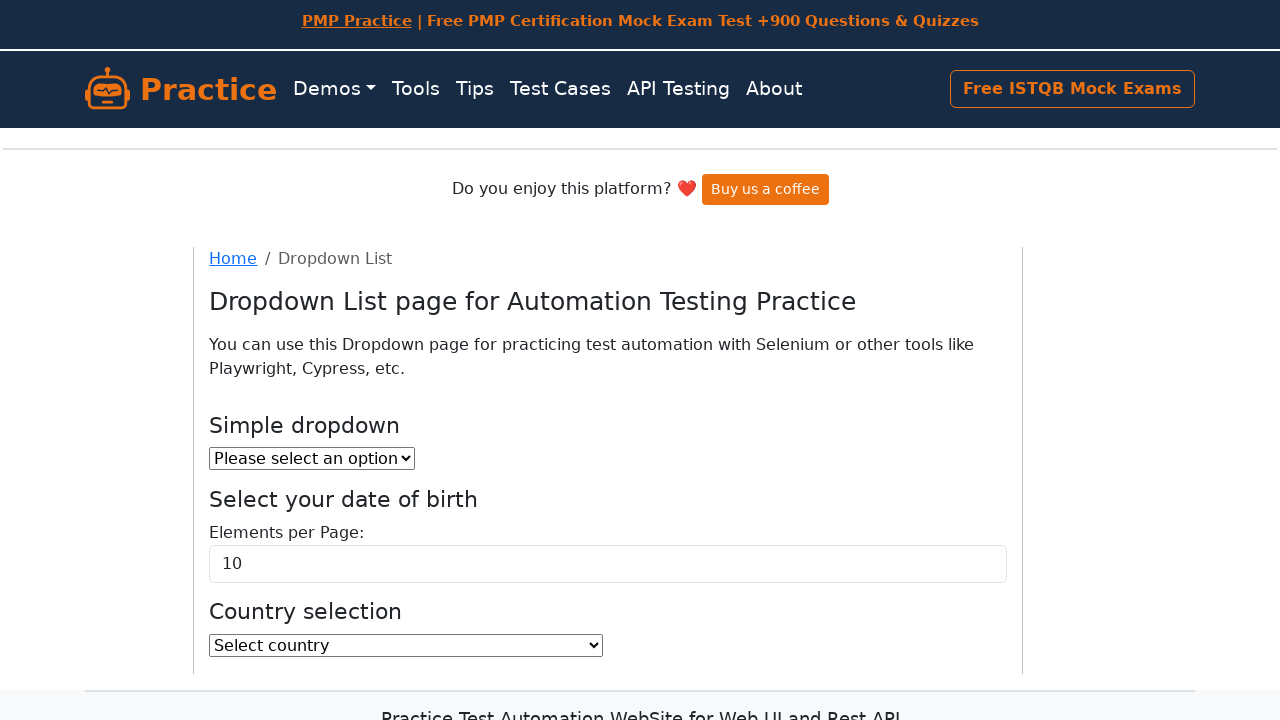

Clicked navigation dropdown toggle at (334, 89) on a.nav-link.dropdown-toggle
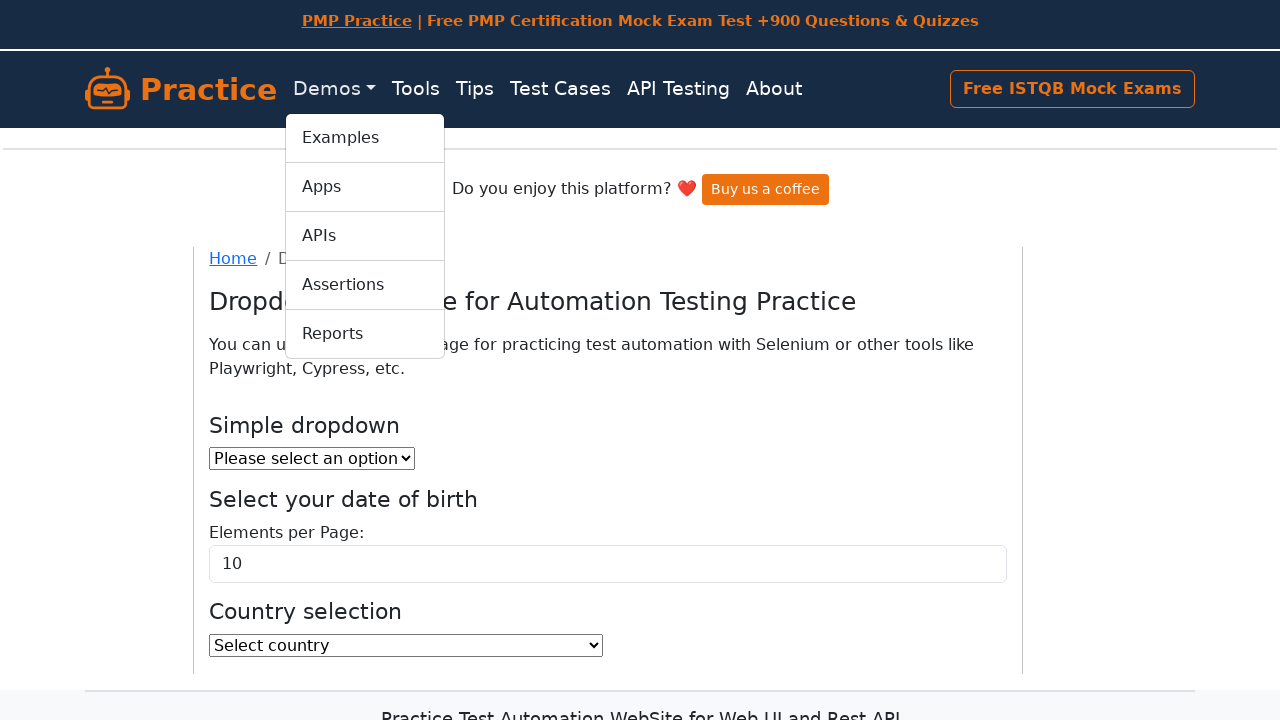

Dropdown menu appeared
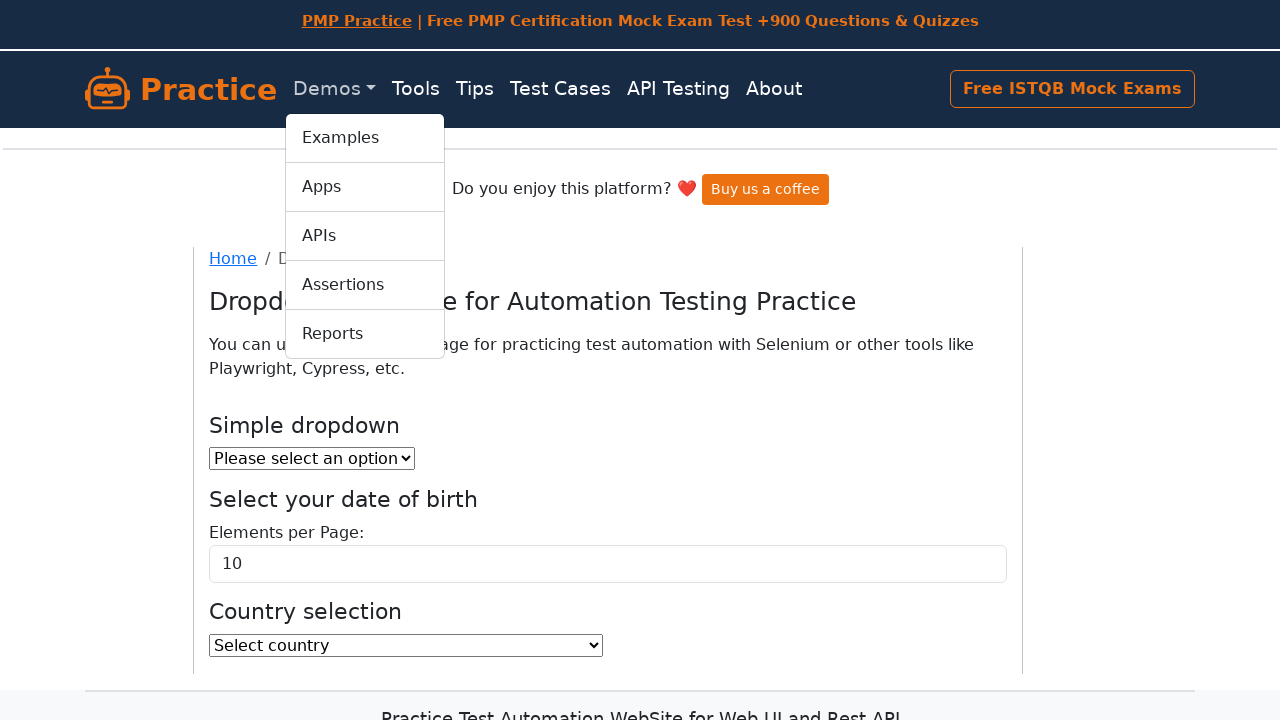

Clicked 5th menu item in dropdown at (365, 236) on ul.dropdown-menu.show li:nth-child(5)
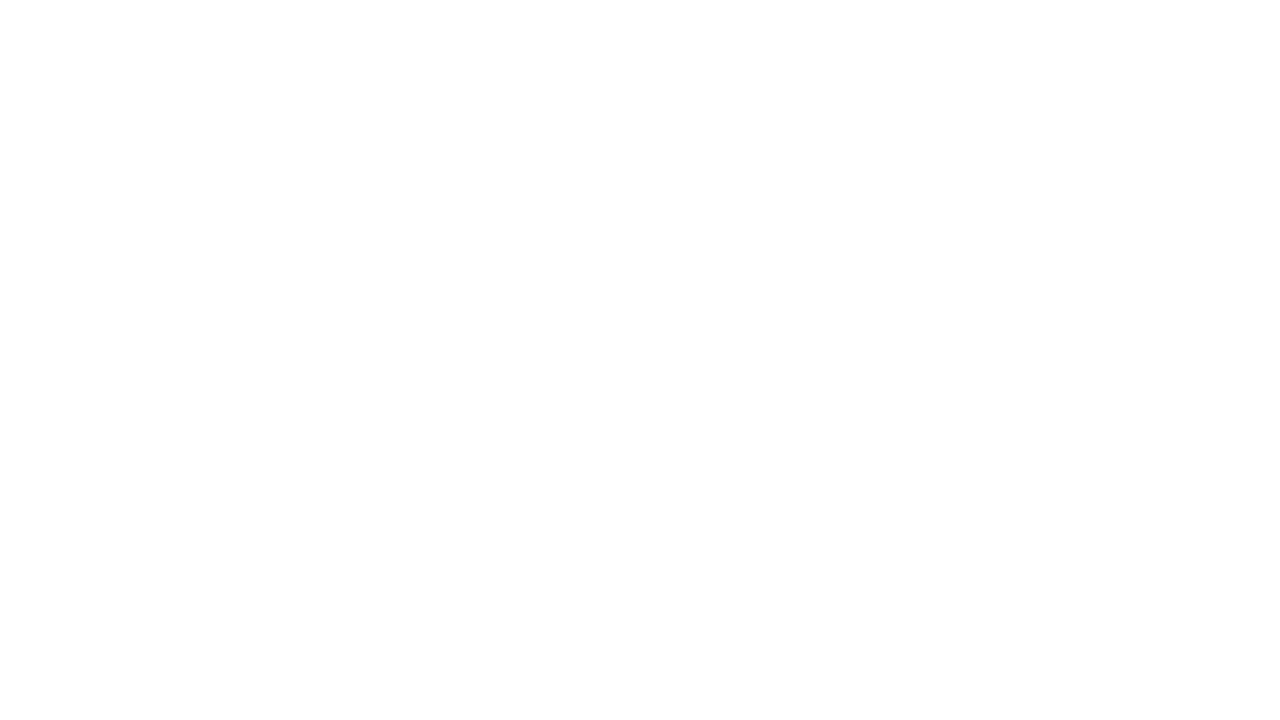

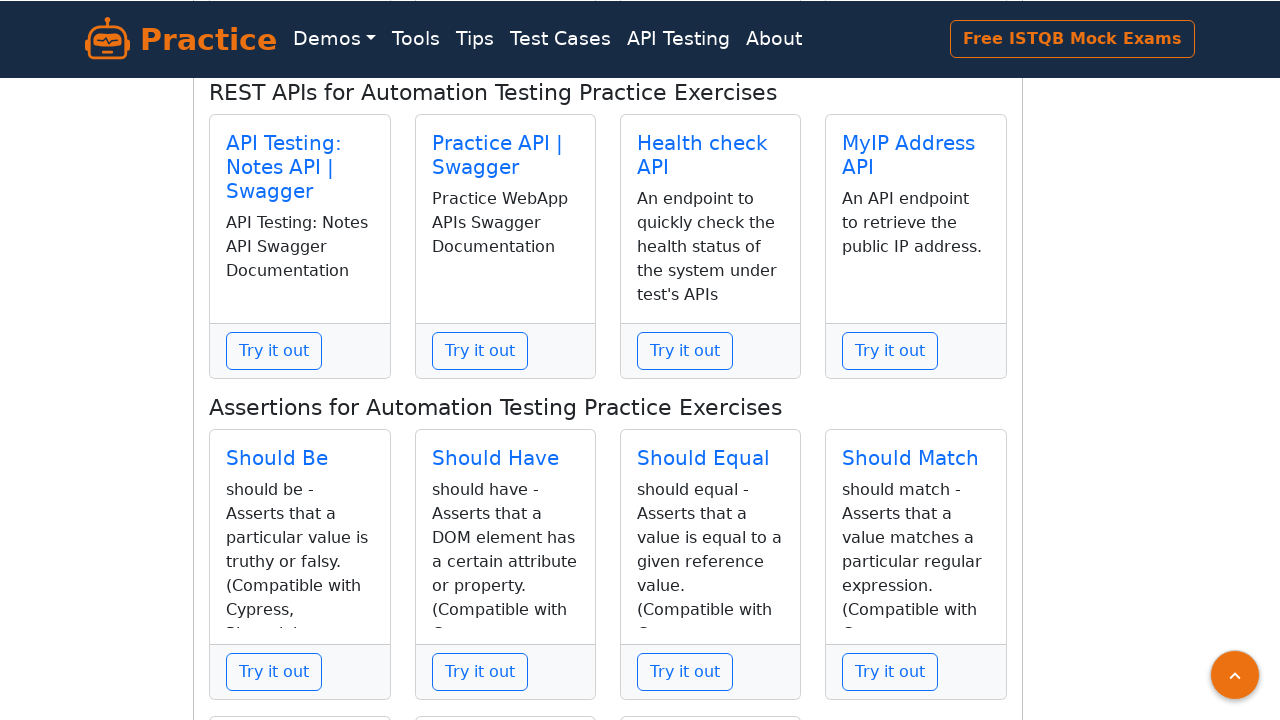